Tests keyboard actions in Playwright by filling a textarea, using keyboard shortcuts (select all, copy), navigating with Tab, and typing special characters using Shift+Digit combinations.

Starting URL: https://gotranscript.com/text-compare

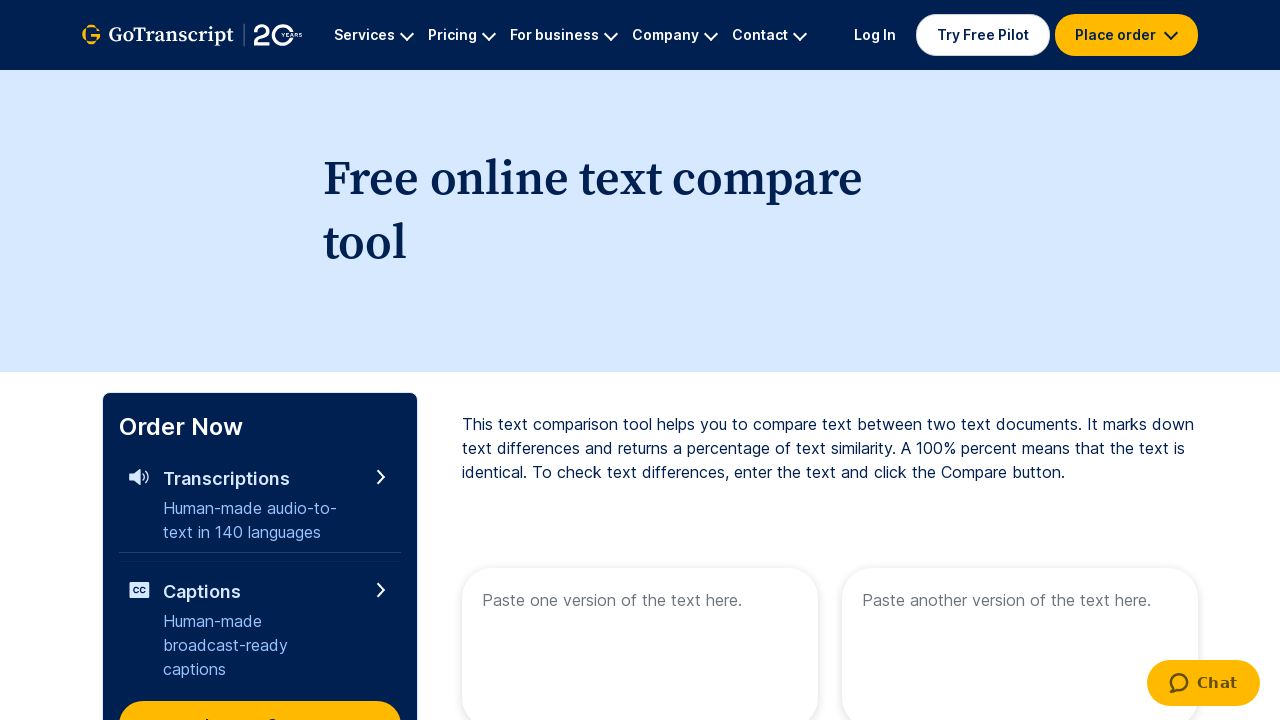

Filled first textarea with 'I am learning Playwright with JavaScript' on textarea[name="text1"]
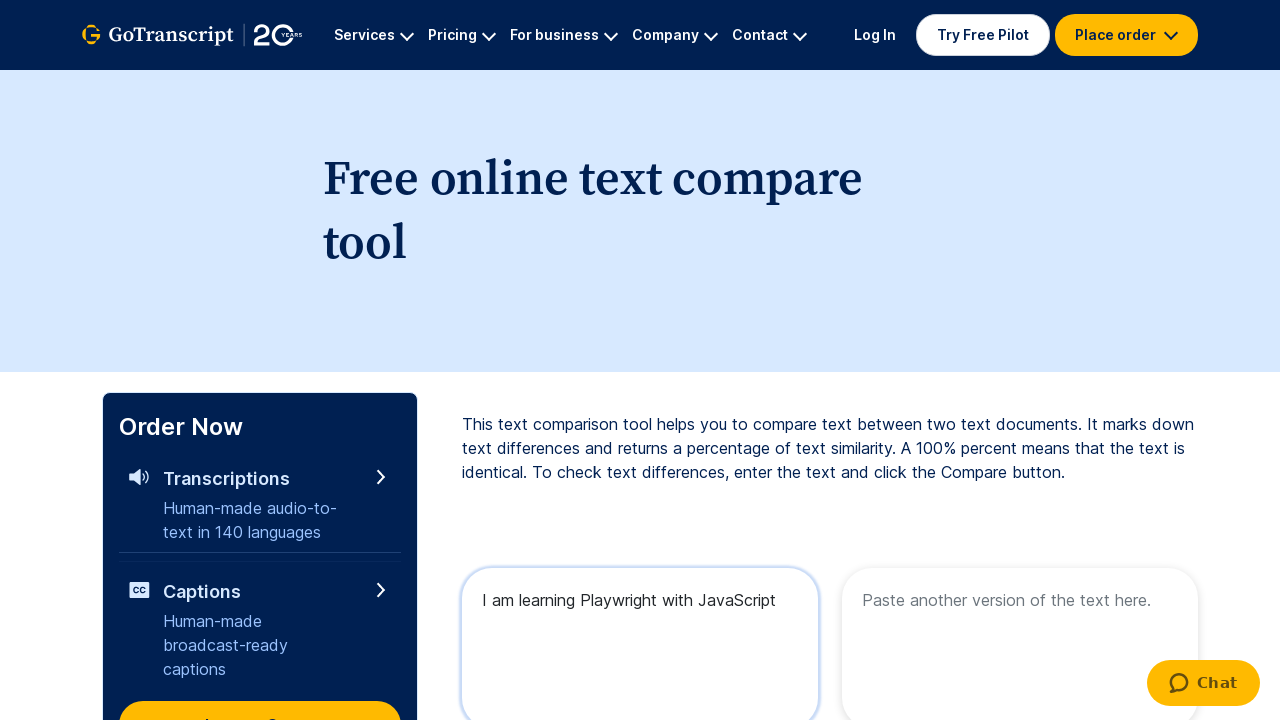

Selected all text using Ctrl+A keyboard shortcut
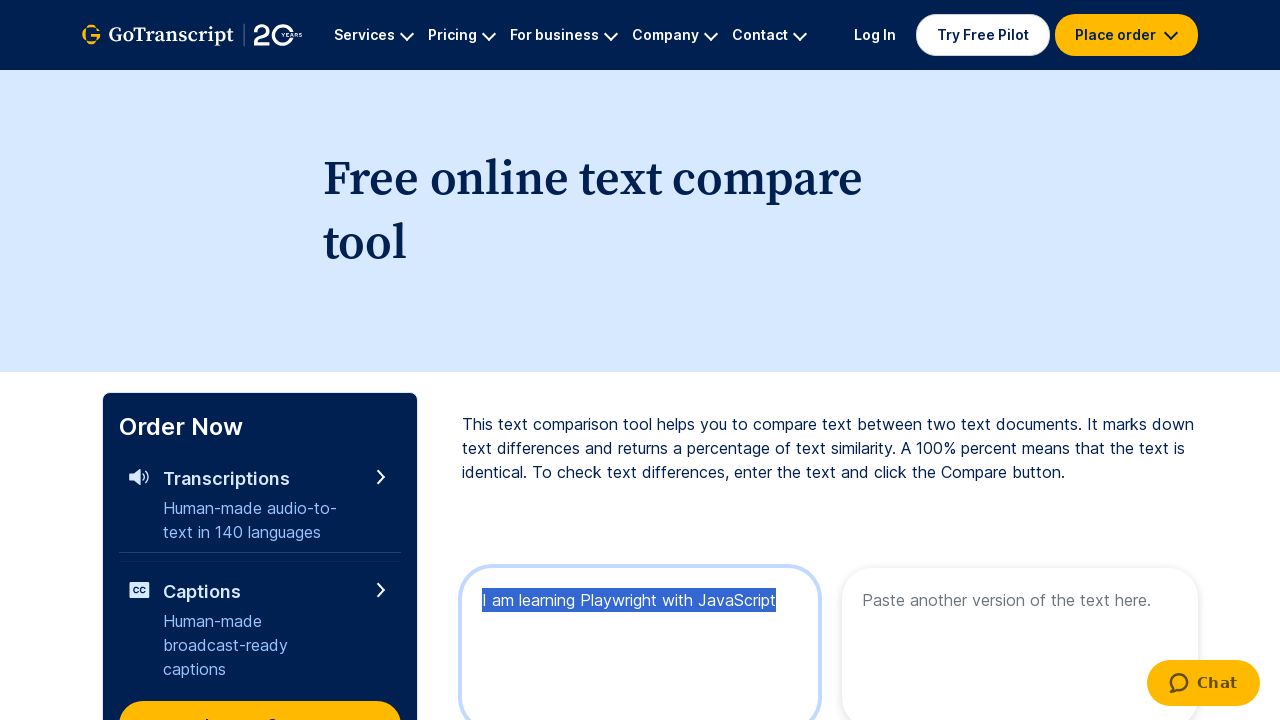

Copied selected text using Ctrl+C keyboard shortcut
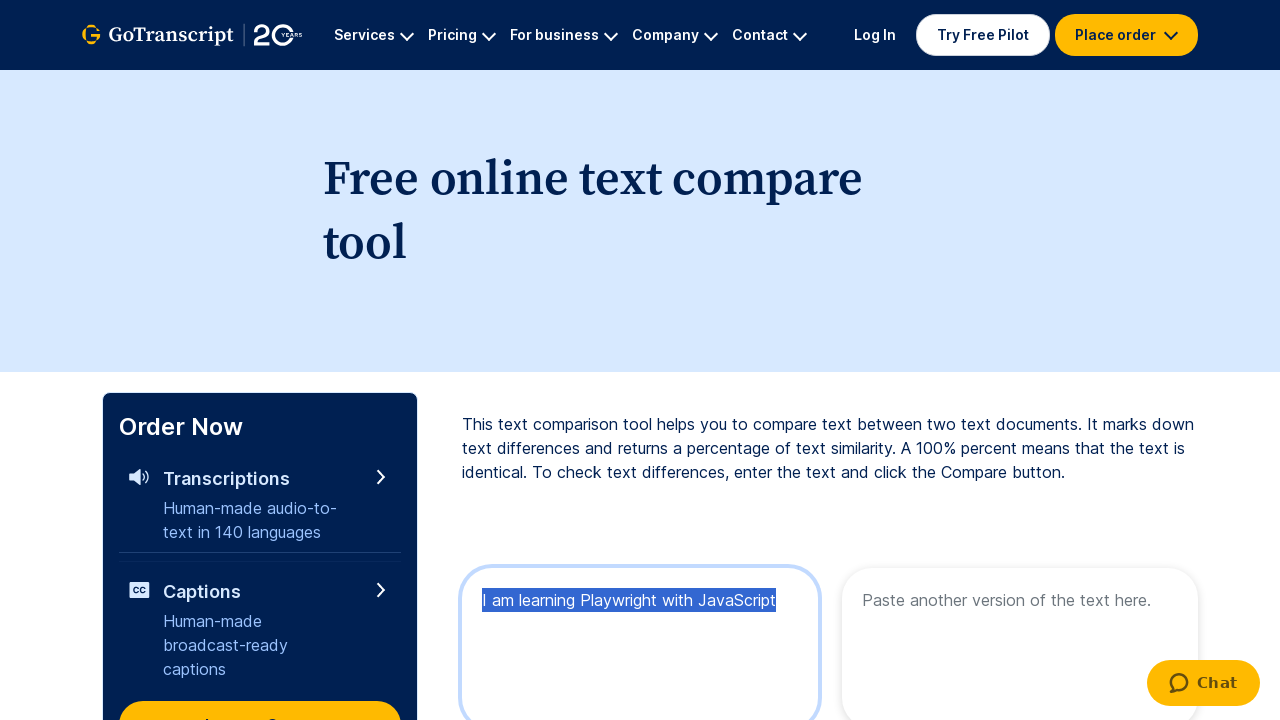

Pressed Tab key to move focus to next element
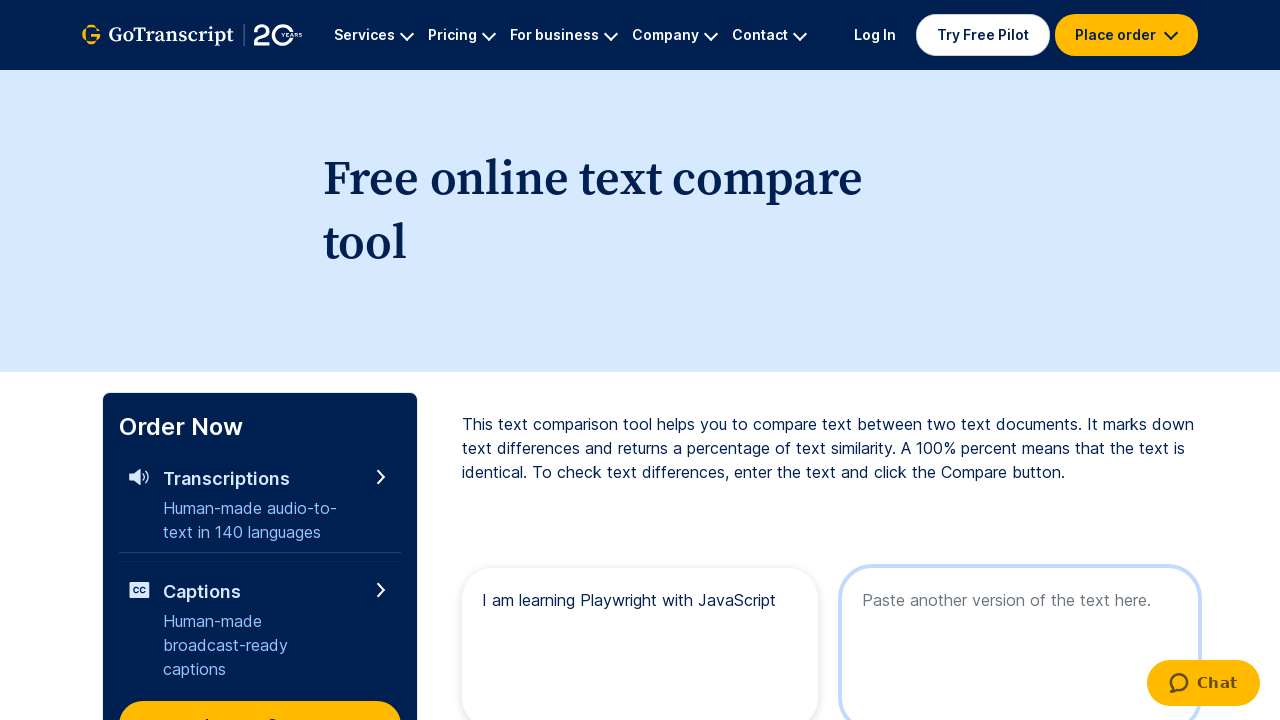

Typed @ special character using Shift+Digit2
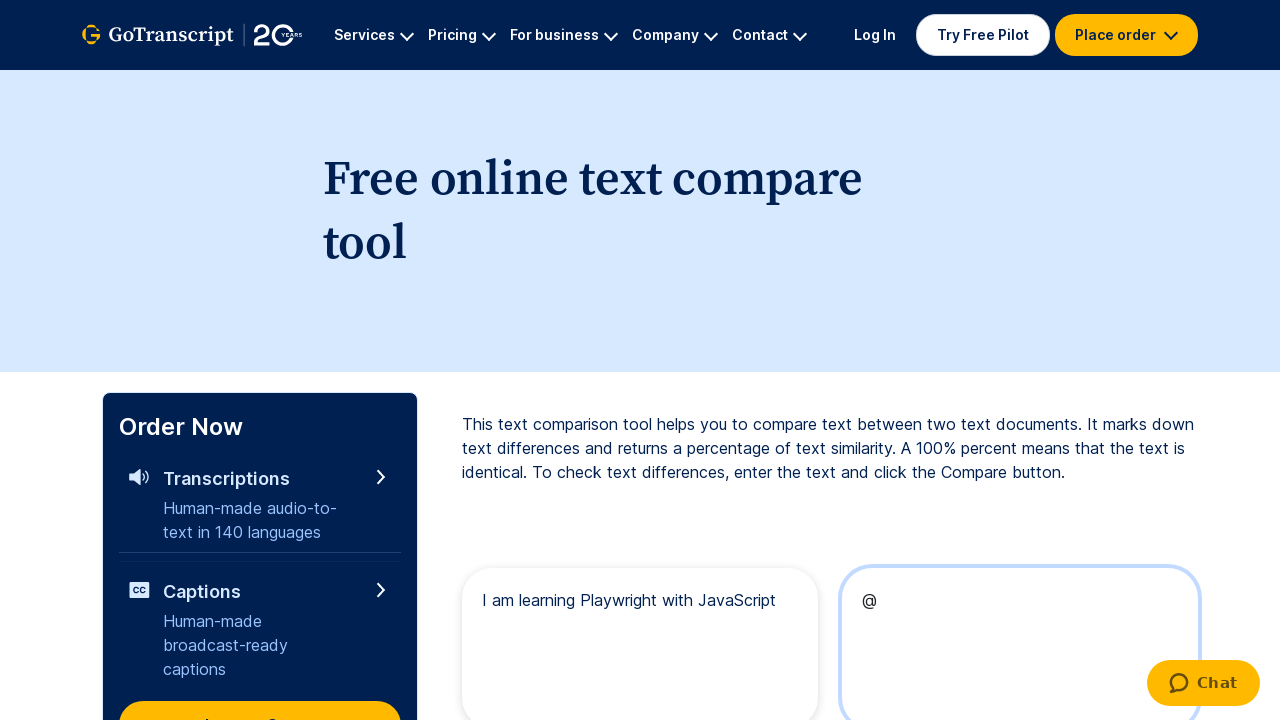

Typed % special character using Shift+Digit5
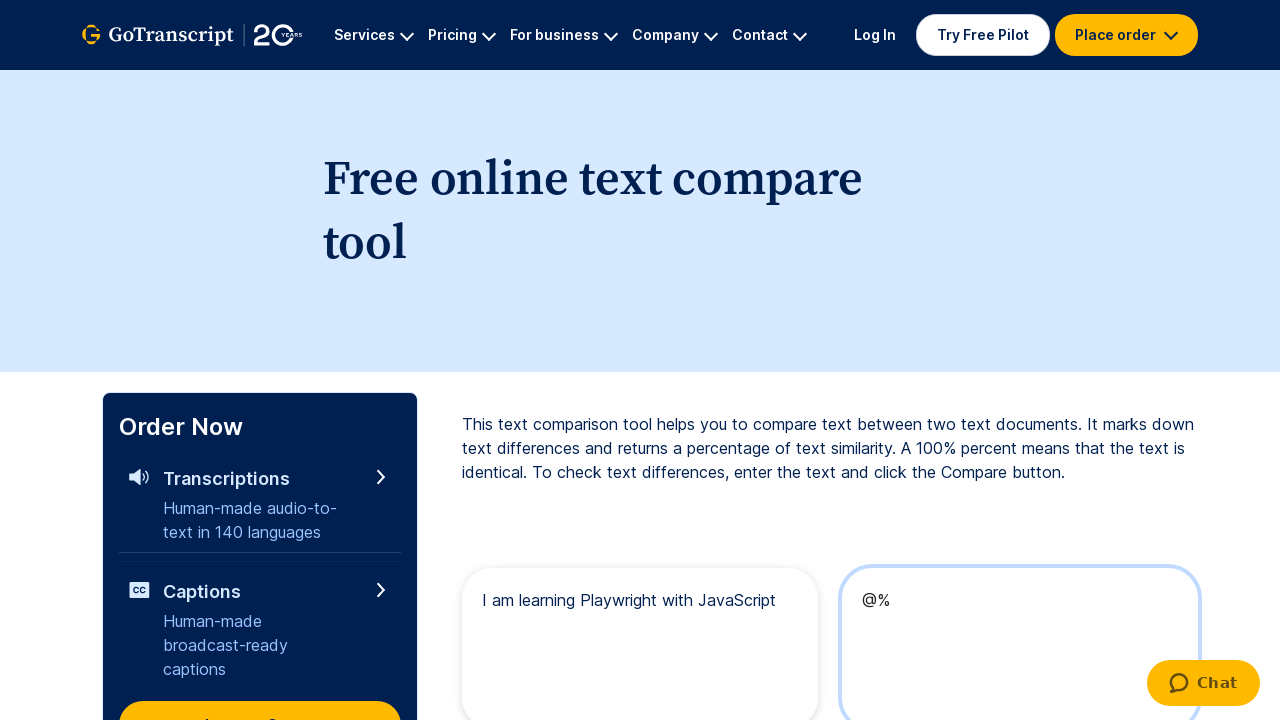

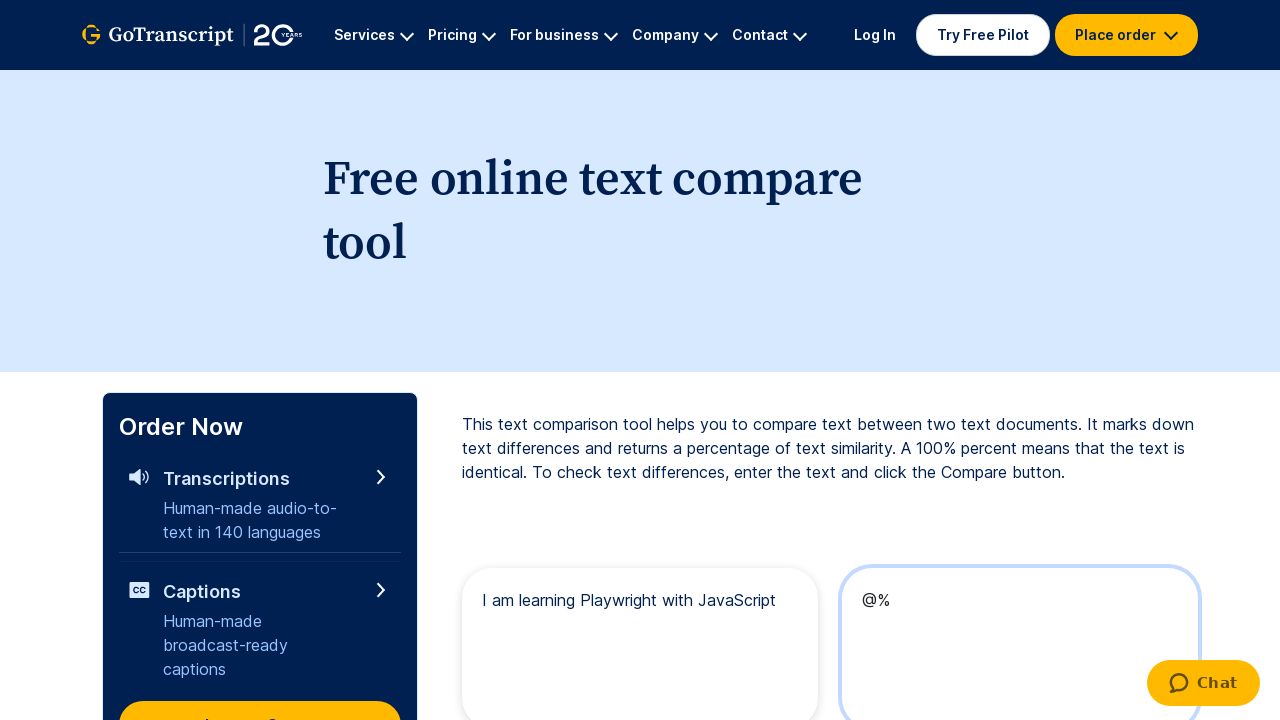